Tests dropdown functionality by selecting a currency option from a static dropdown menu

Starting URL: https://rahulshettyacademy.com/dropdownsPractise/

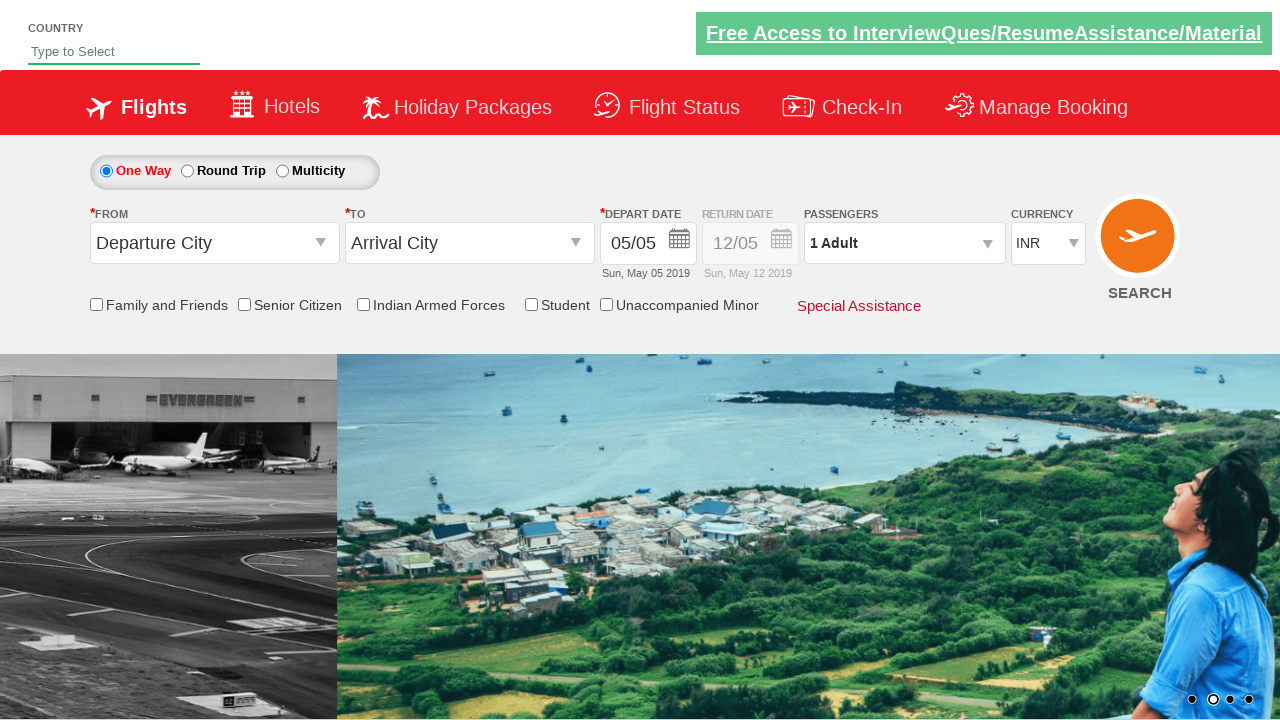

Selected USD currency option from dropdown by index 3 on #ctl00_mainContent_DropDownListCurrency
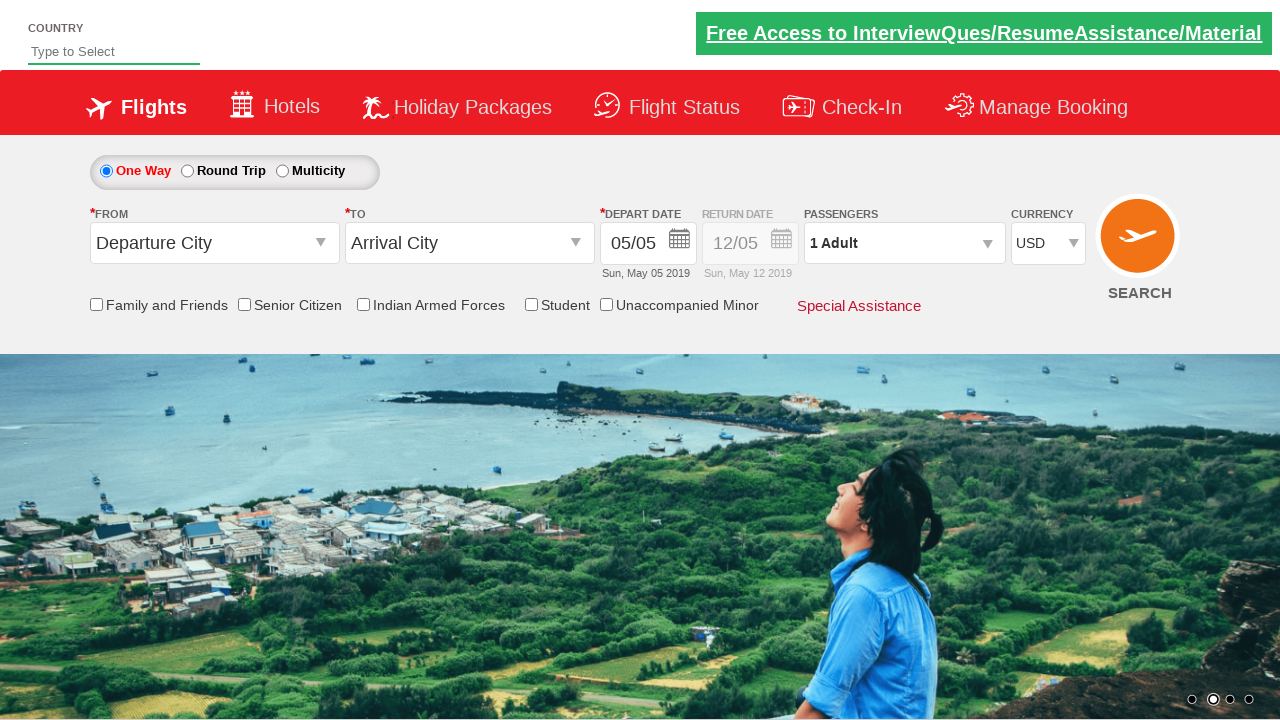

Retrieved selected currency value from dropdown
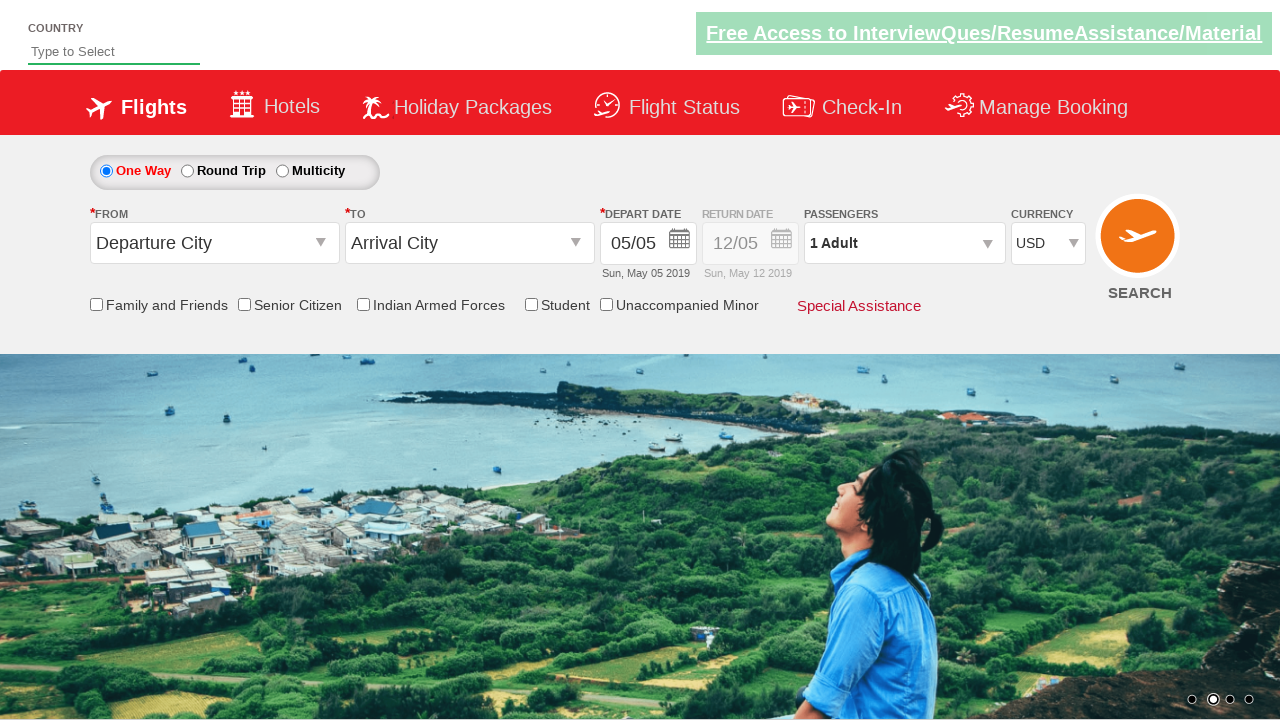

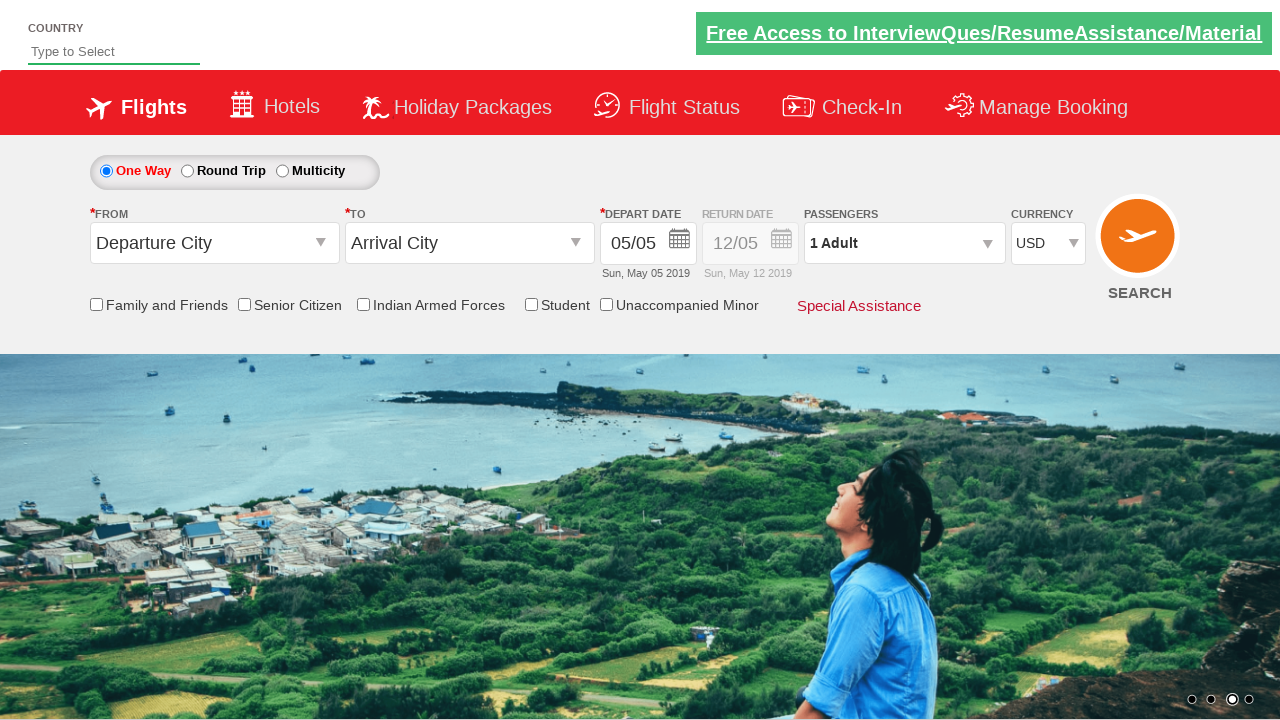